Tests image loading functionality by waiting for images to load on a demo page and verifying their presence

Starting URL: https://bonigarcia.dev/selenium-webdriver-java/loading-images.html

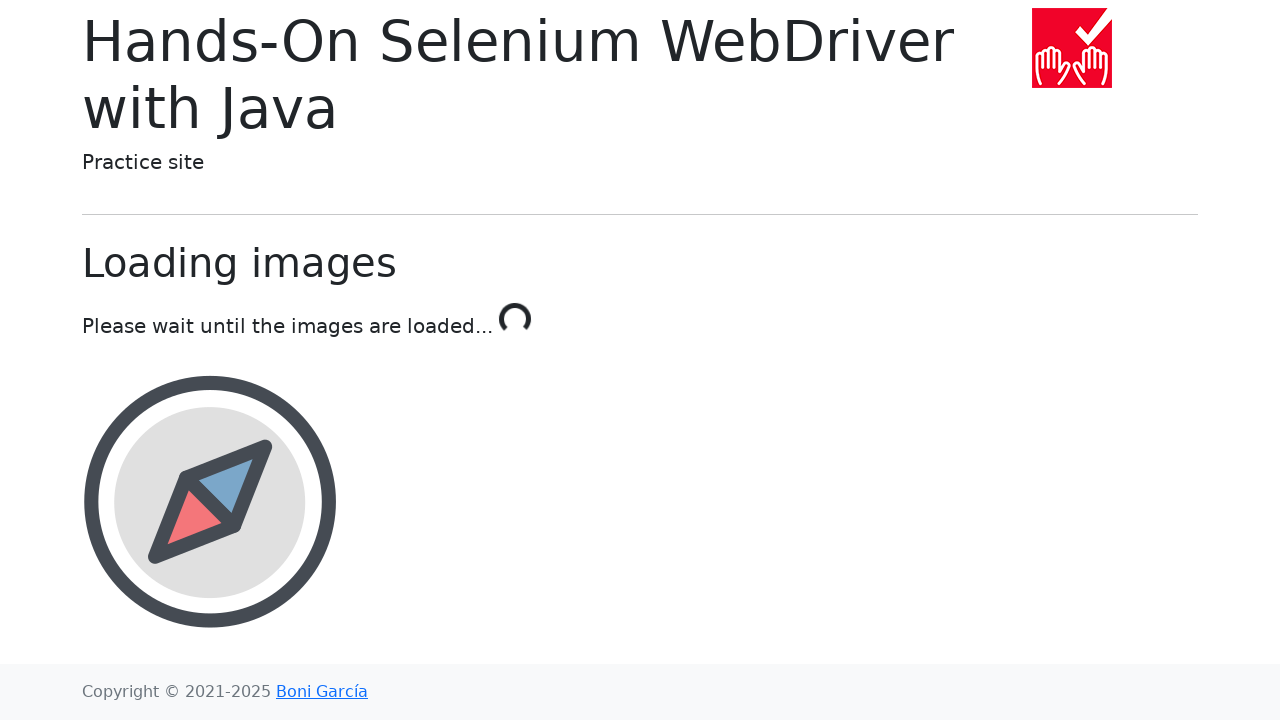

Waited for images to load on the page
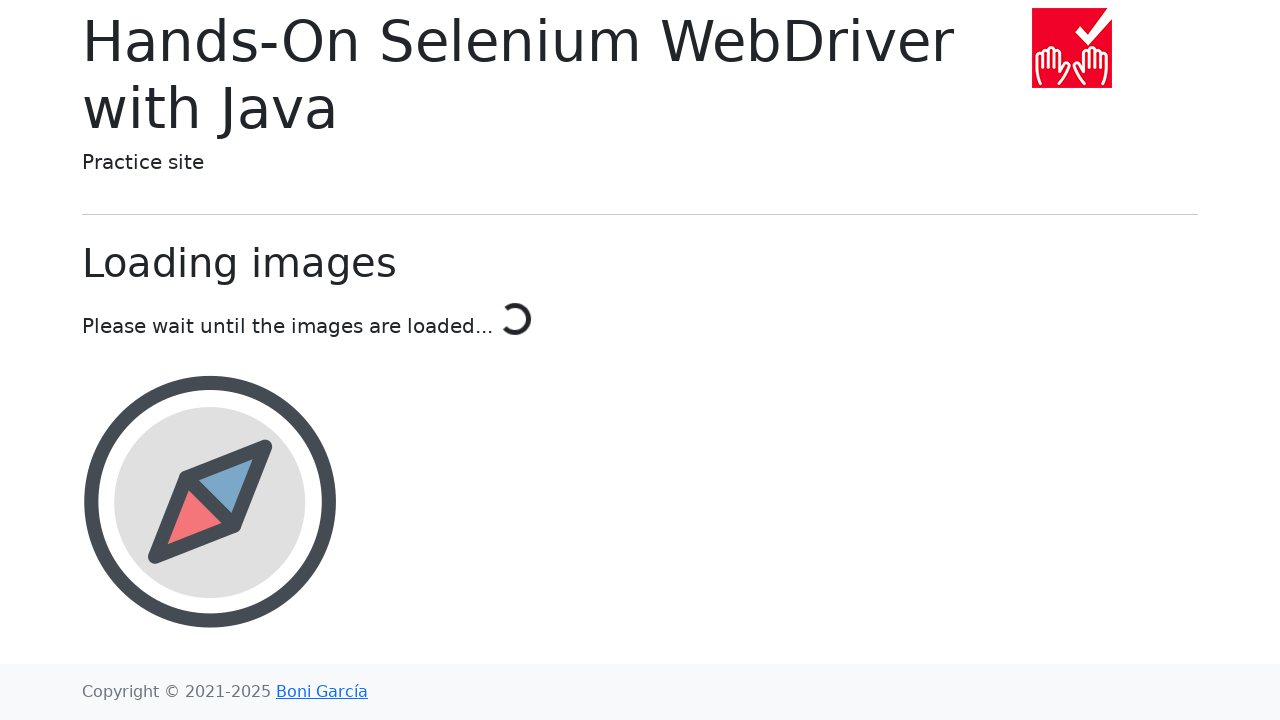

Located all images on the page
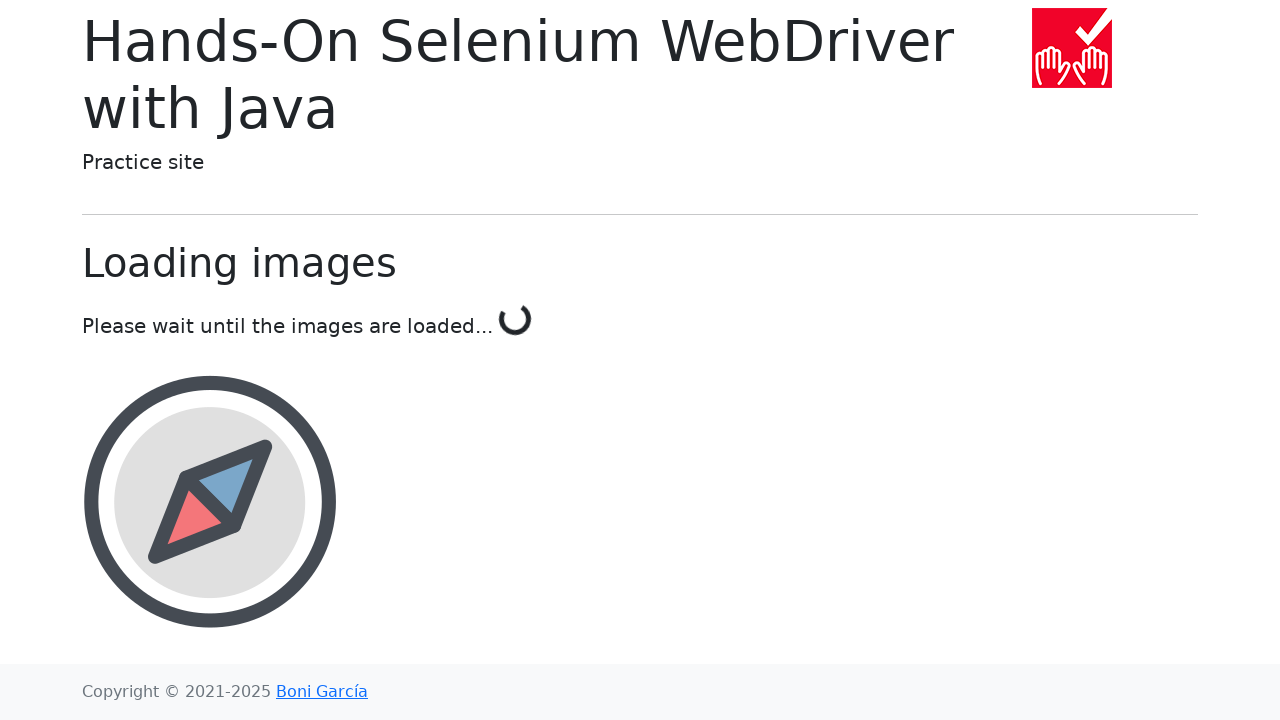

Verified third image is visible
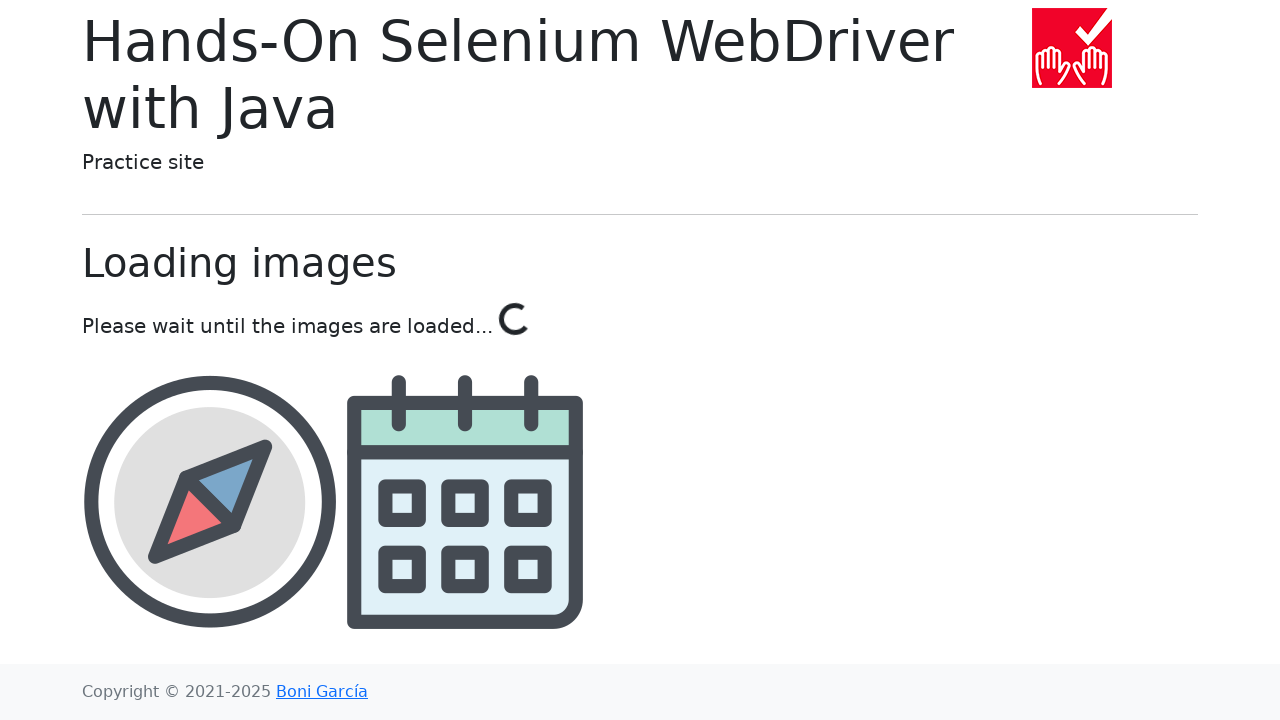

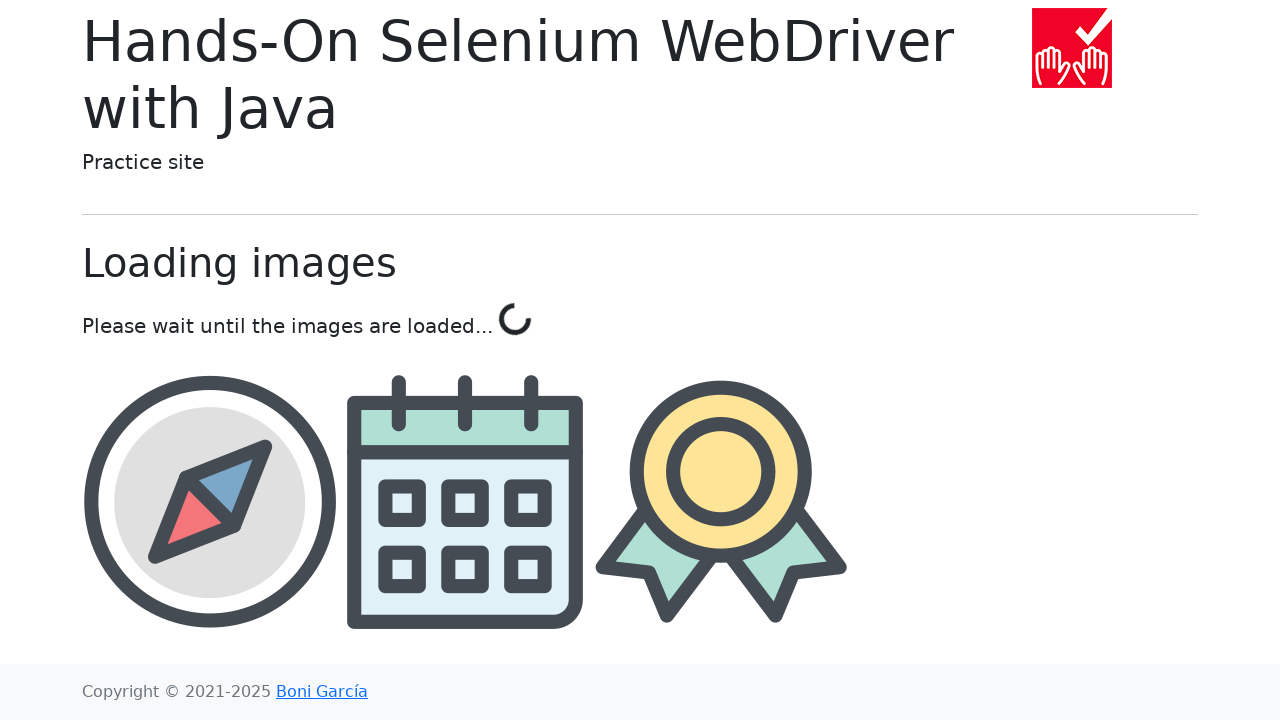